Navigates to an LMS site, clicks on "All Courses", selects a course, and expands a course section

Starting URL: https://alchemy.hguy.co/lms

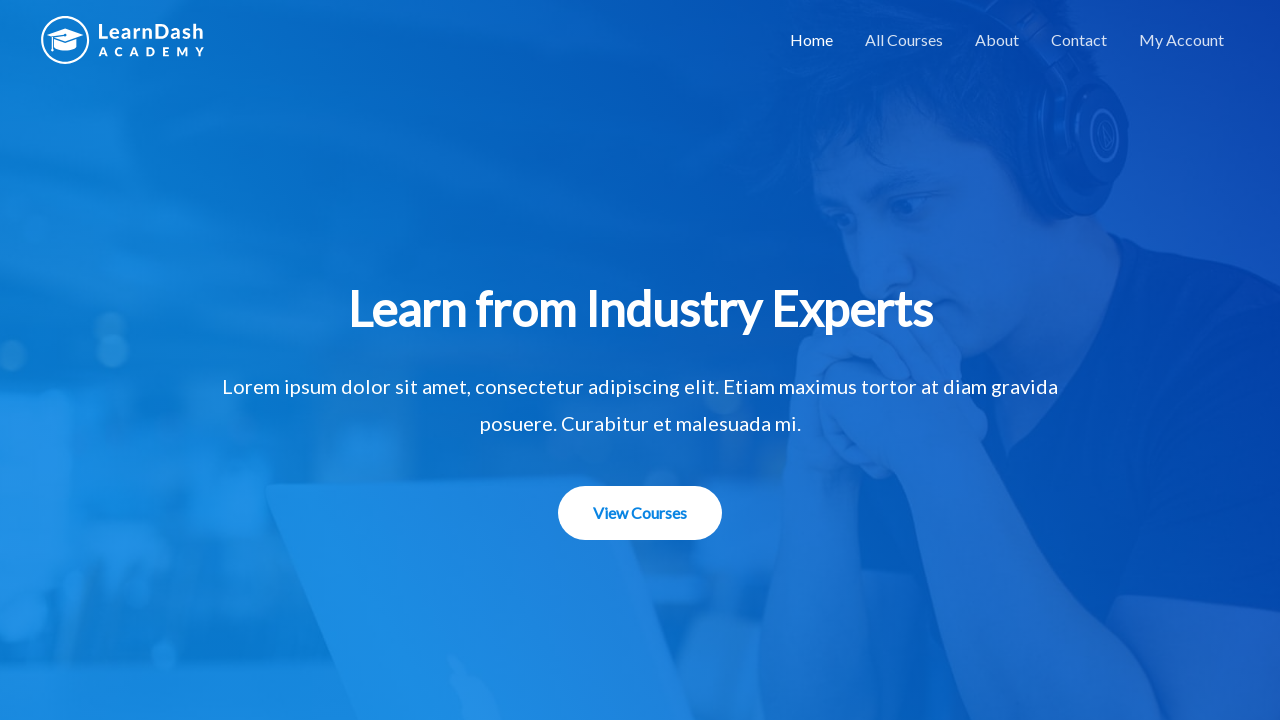

Navigated to Alchemy LMS homepage
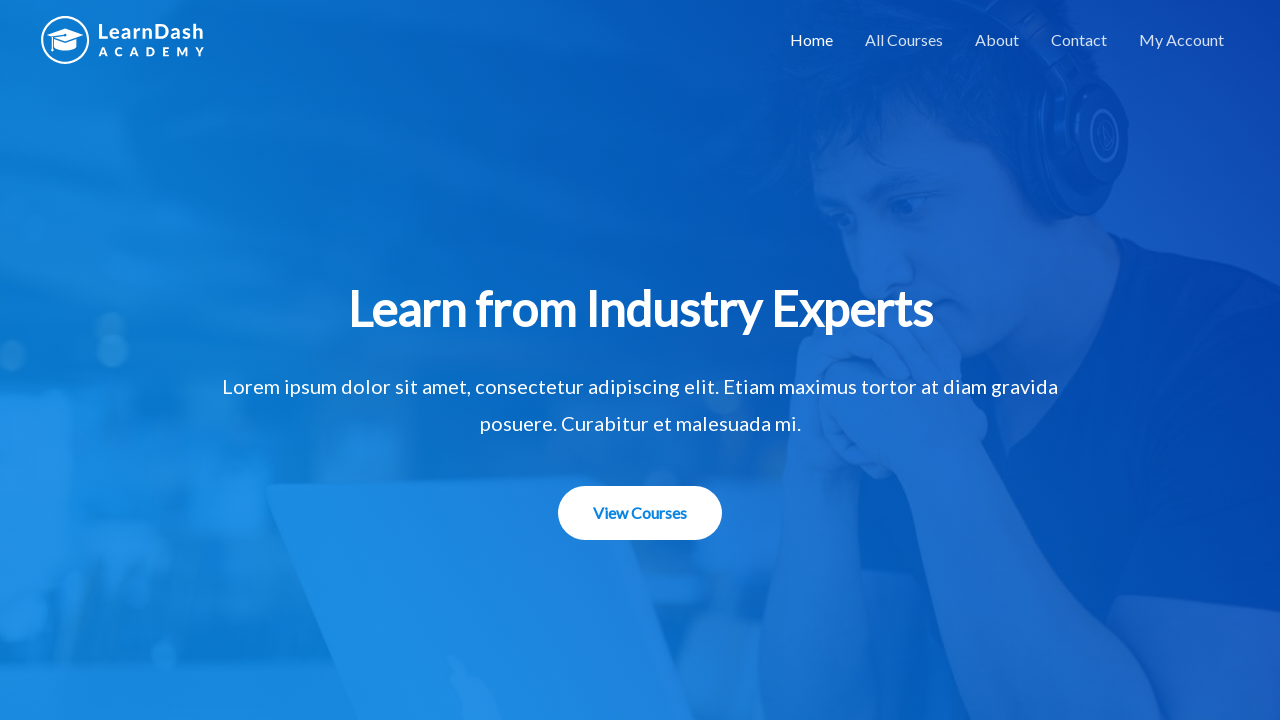

Clicked on 'All Courses' link at (904, 40) on text=All Courses
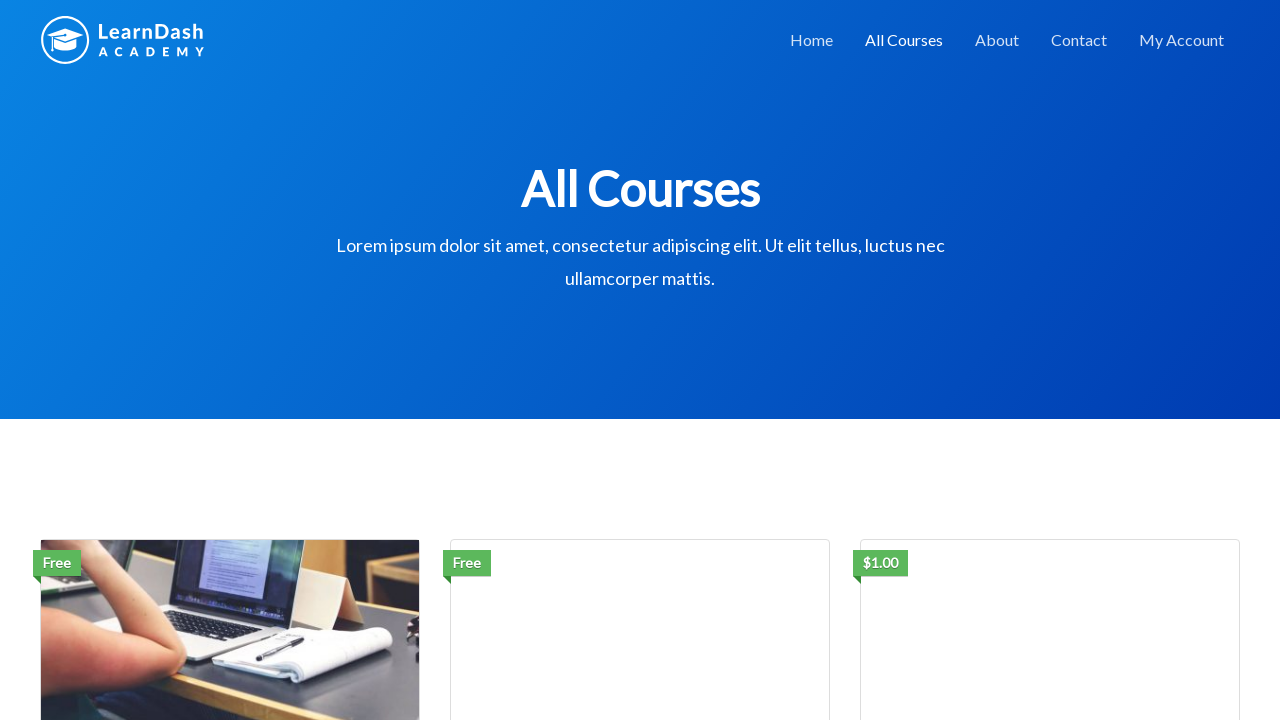

Clicked on the first course image at (230, 615) on xpath=/html/body/div/div/div/div/main/article/div/section[2]/div[2]/div/div/div/
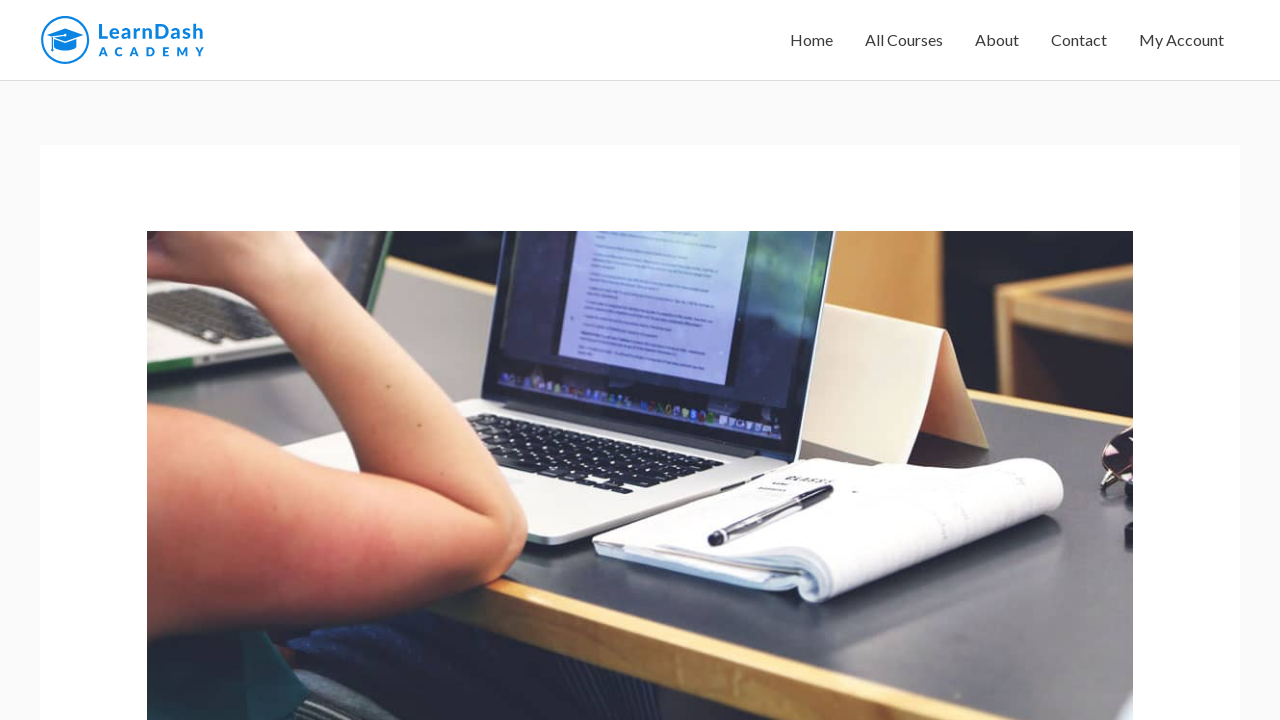

Clicked to expand course section at (640, 360) on #ld-expand-83
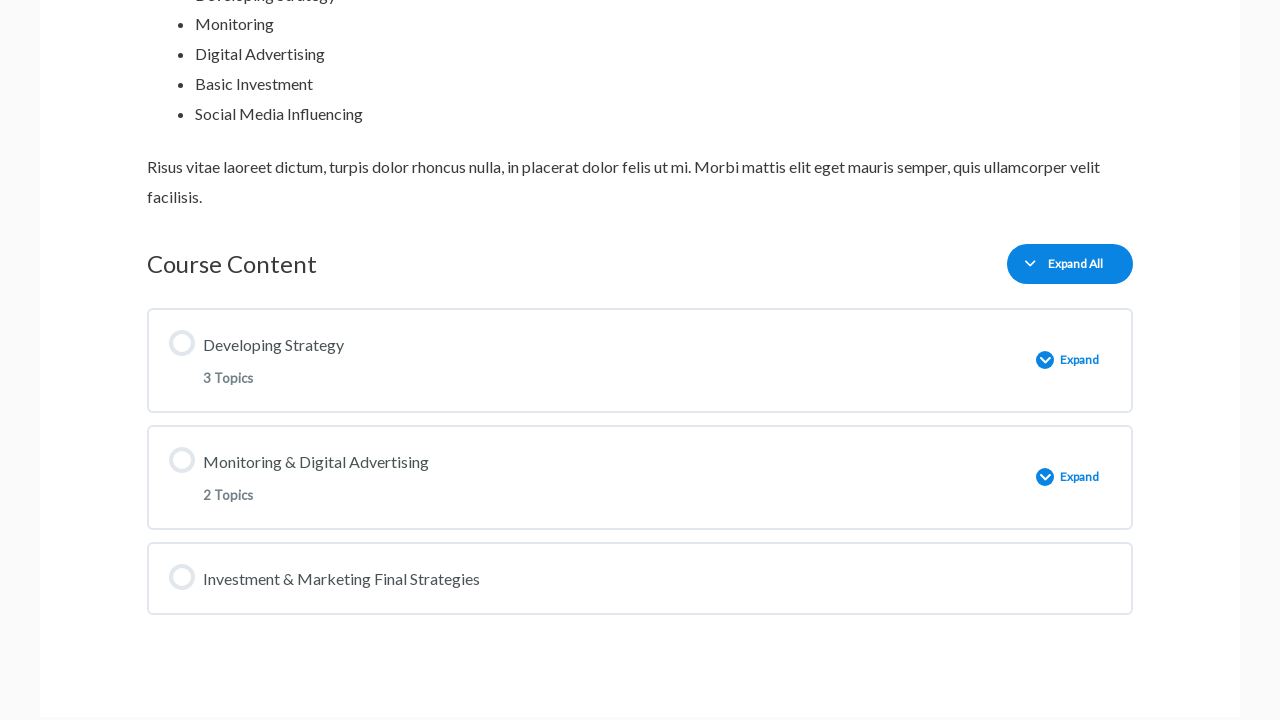

Waited for course section expansion to complete
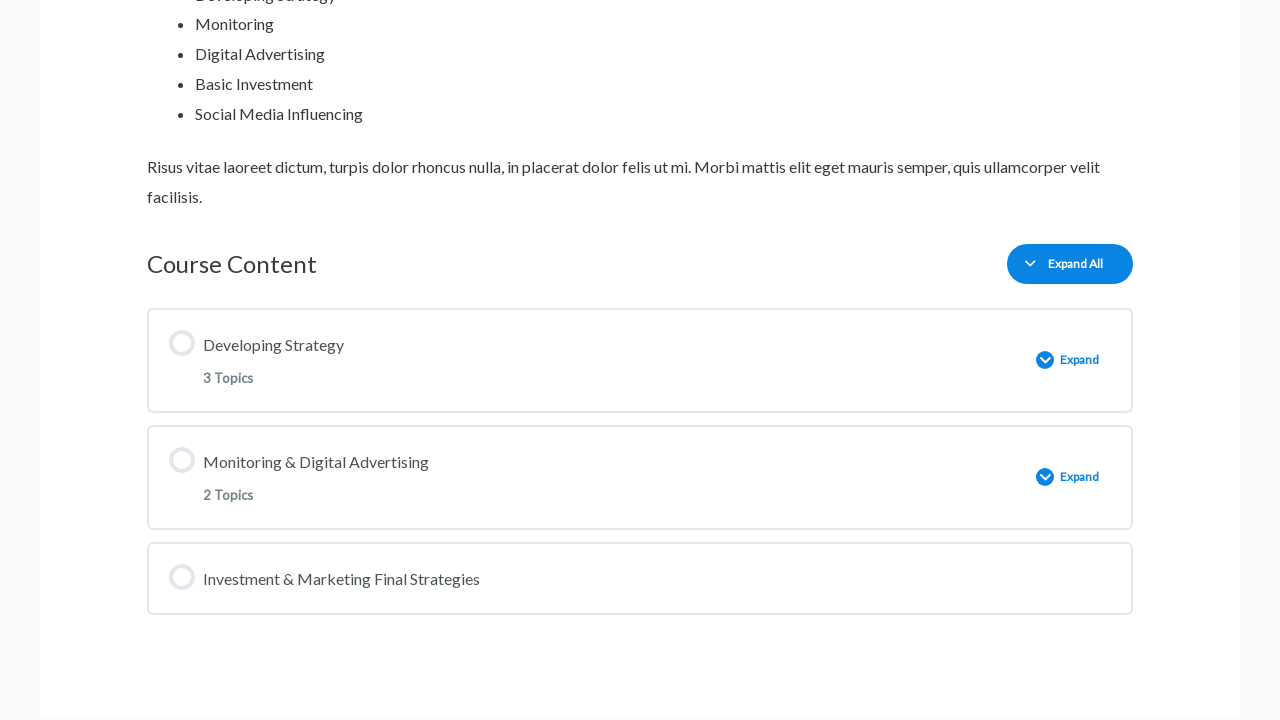

Retrieved page title: Social Media Marketing – Alchemy LMS
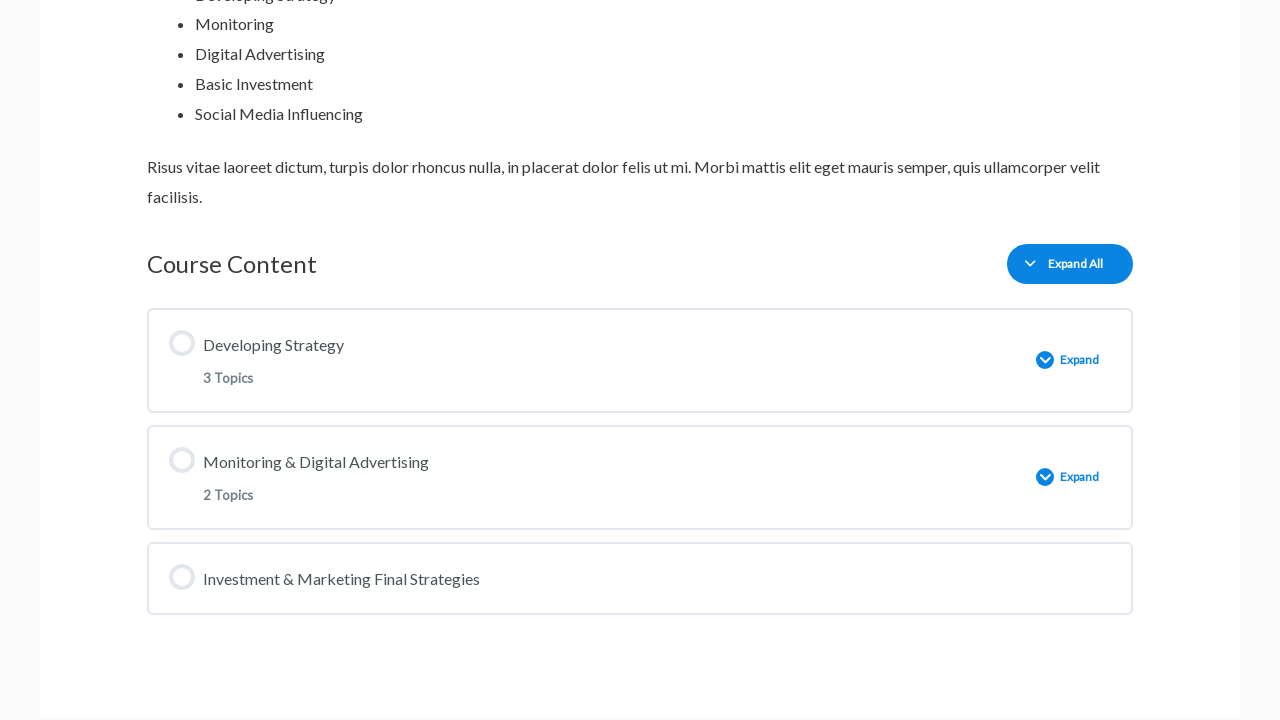

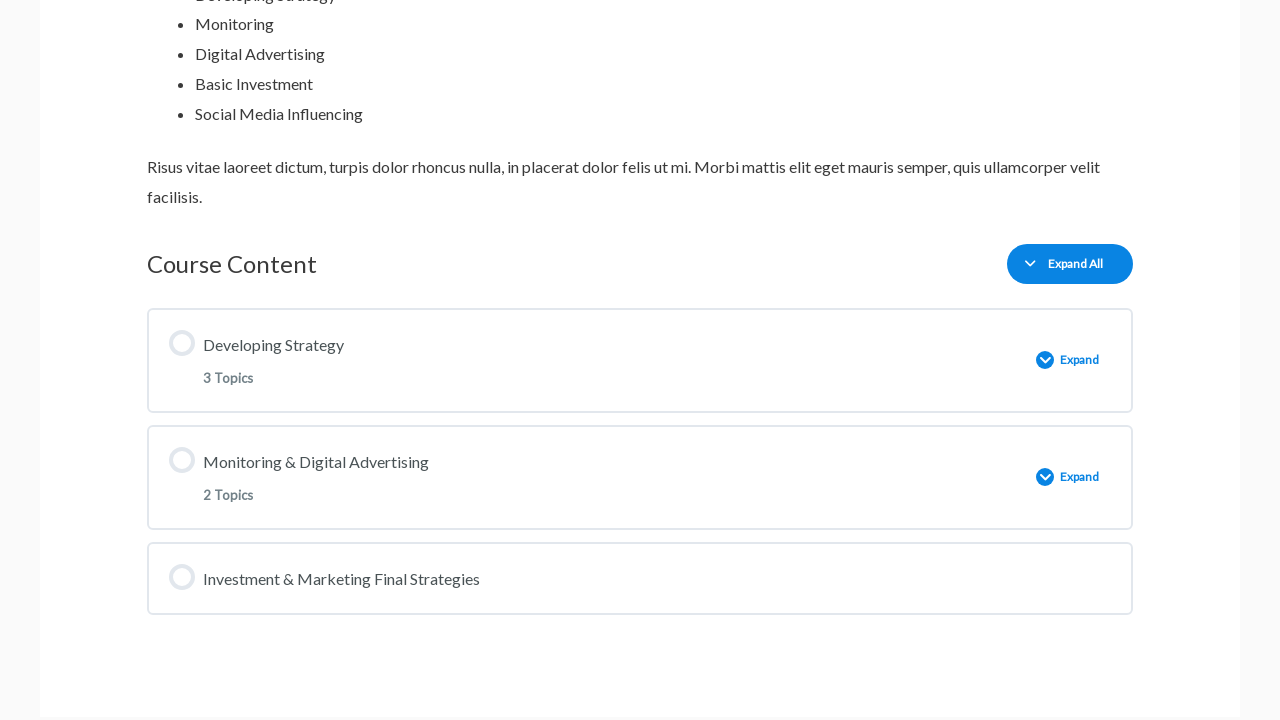